Tests text input functionality on the actions page by entering text, clicking the result button, and verifying the output

Starting URL: https://kristinek.github.io/site/examples/actions

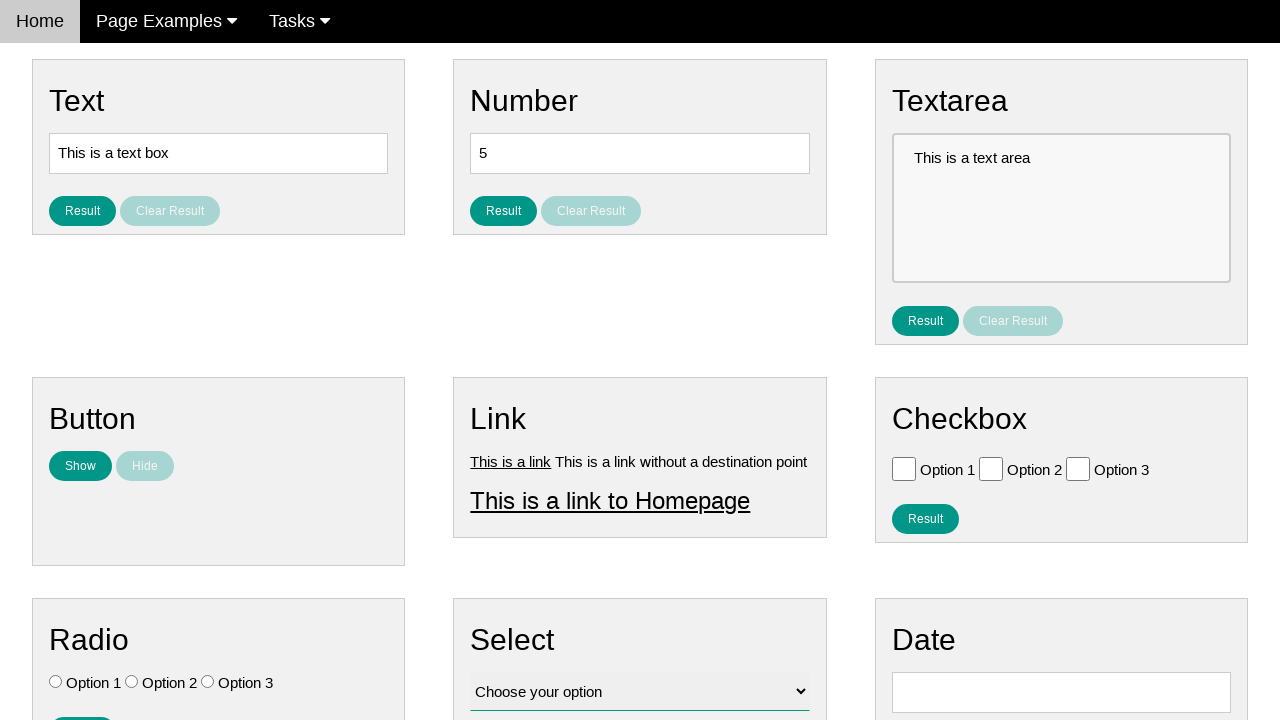

Filled text input field with 'asdf' on #text
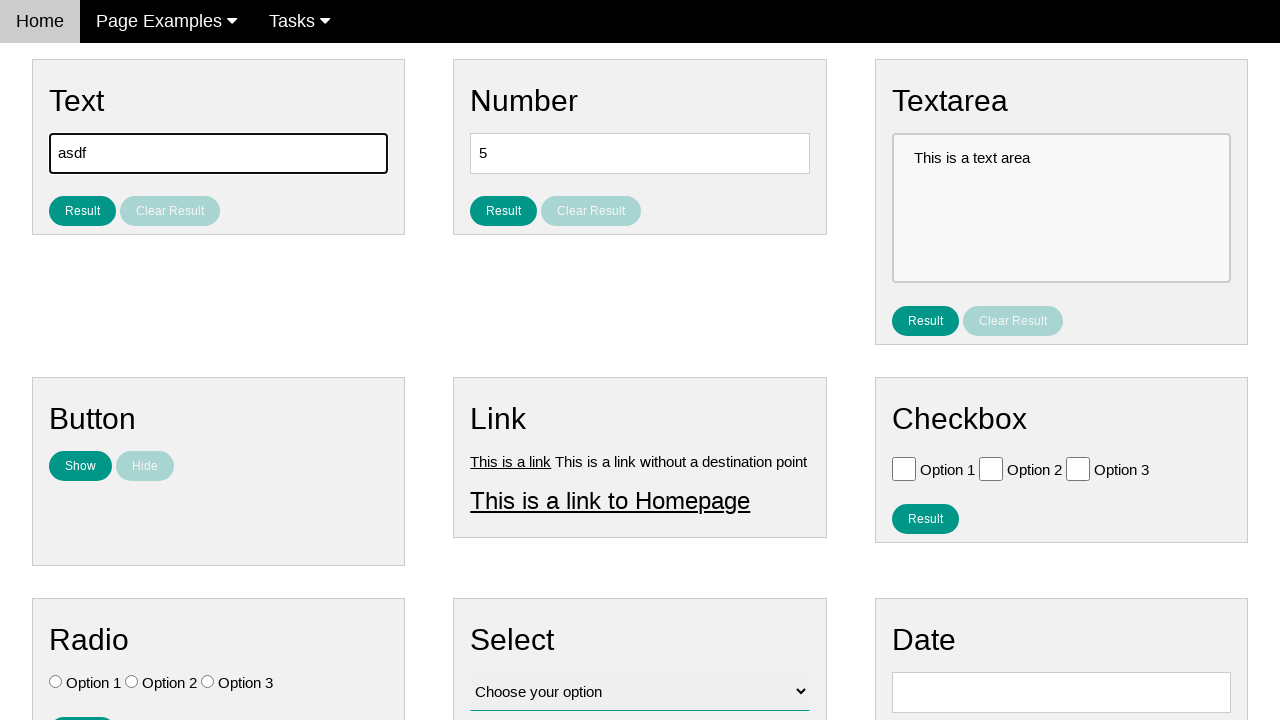

Clicked result button for text at (82, 211) on #result_button_text
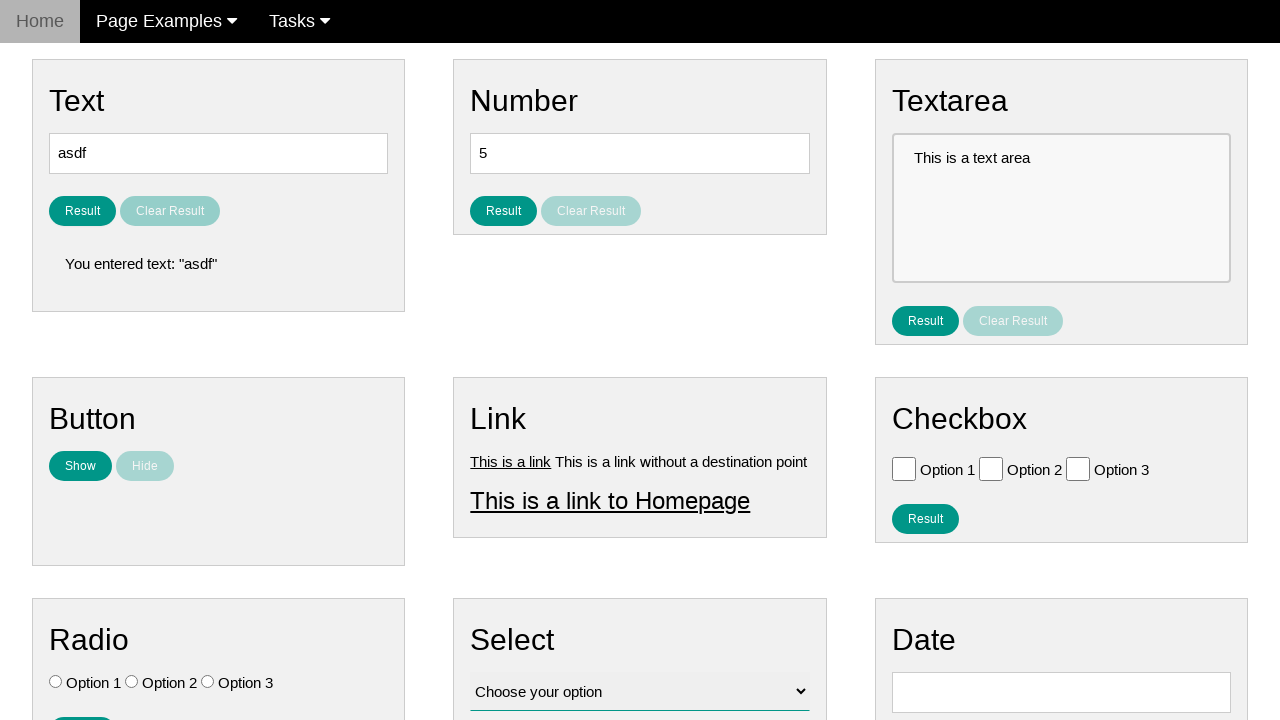

Result text element loaded and visible
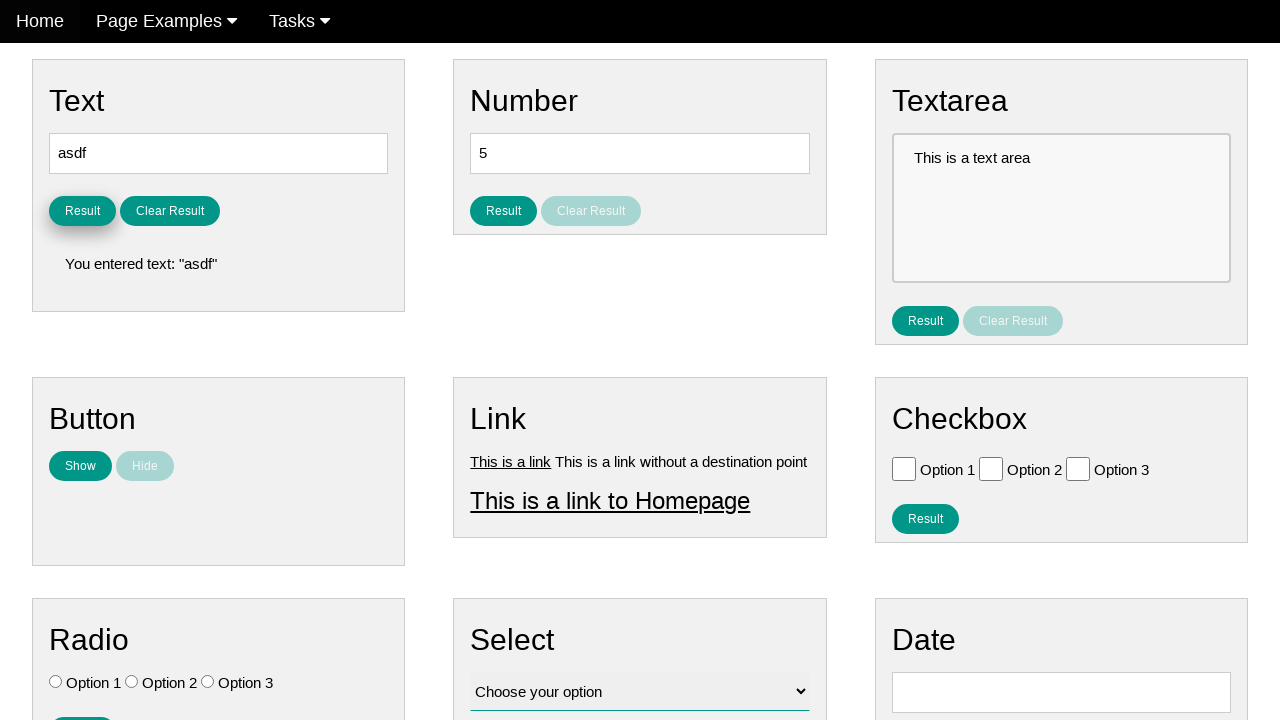

Verified result text matches expected output 'You entered text: "asdf"'
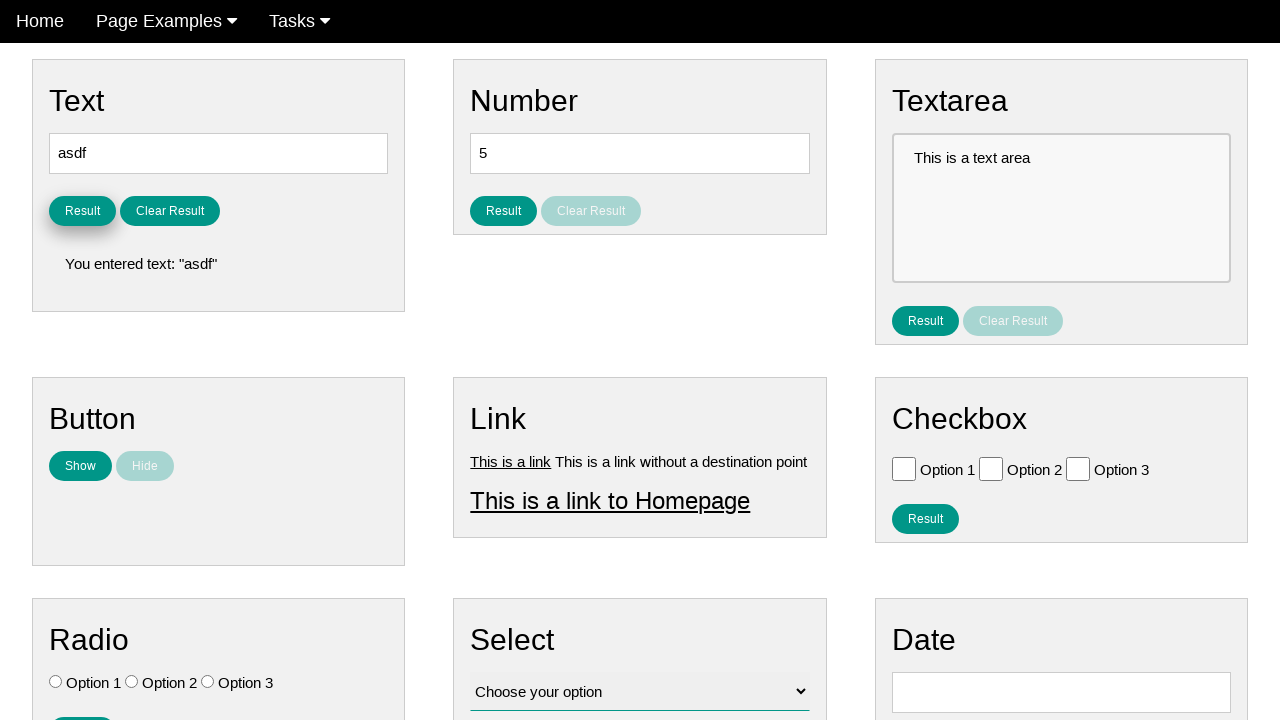

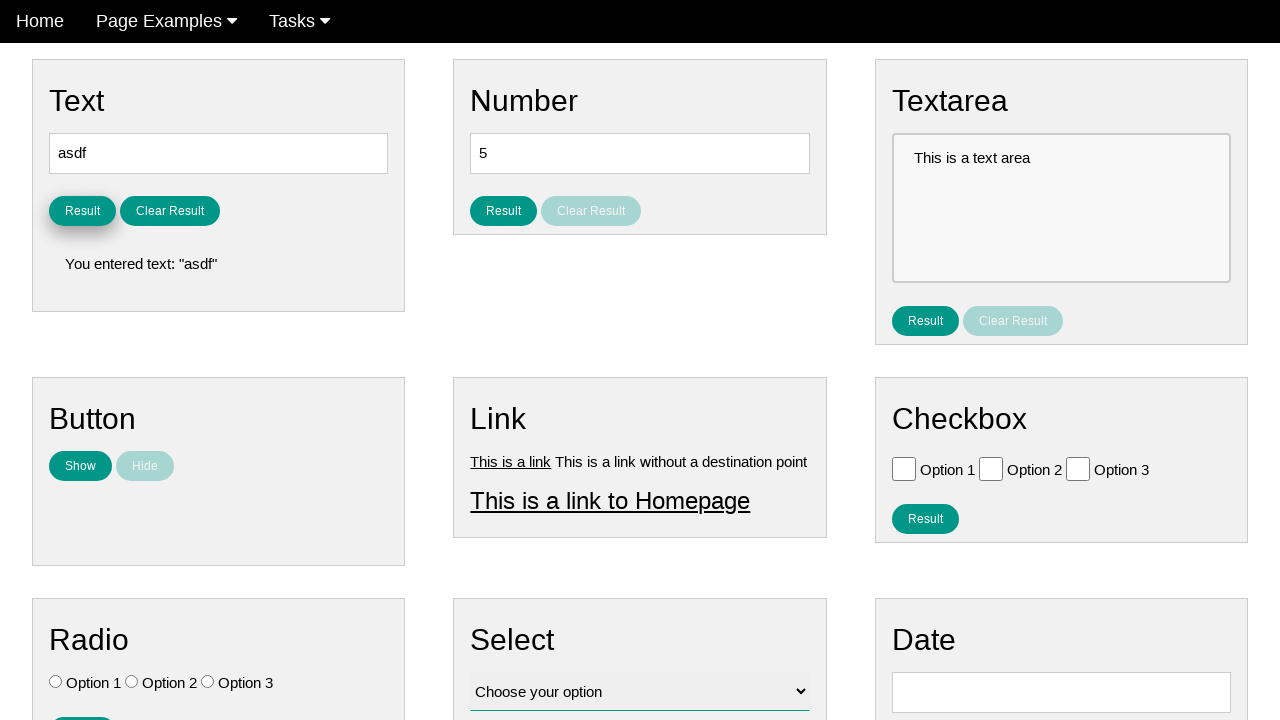